Tests status code page by clicking on each status code link (200, 301, 404, 500), verifying the URL changes correctly, and navigating back to the main page

Starting URL: https://the-internet.herokuapp.com/status_codes

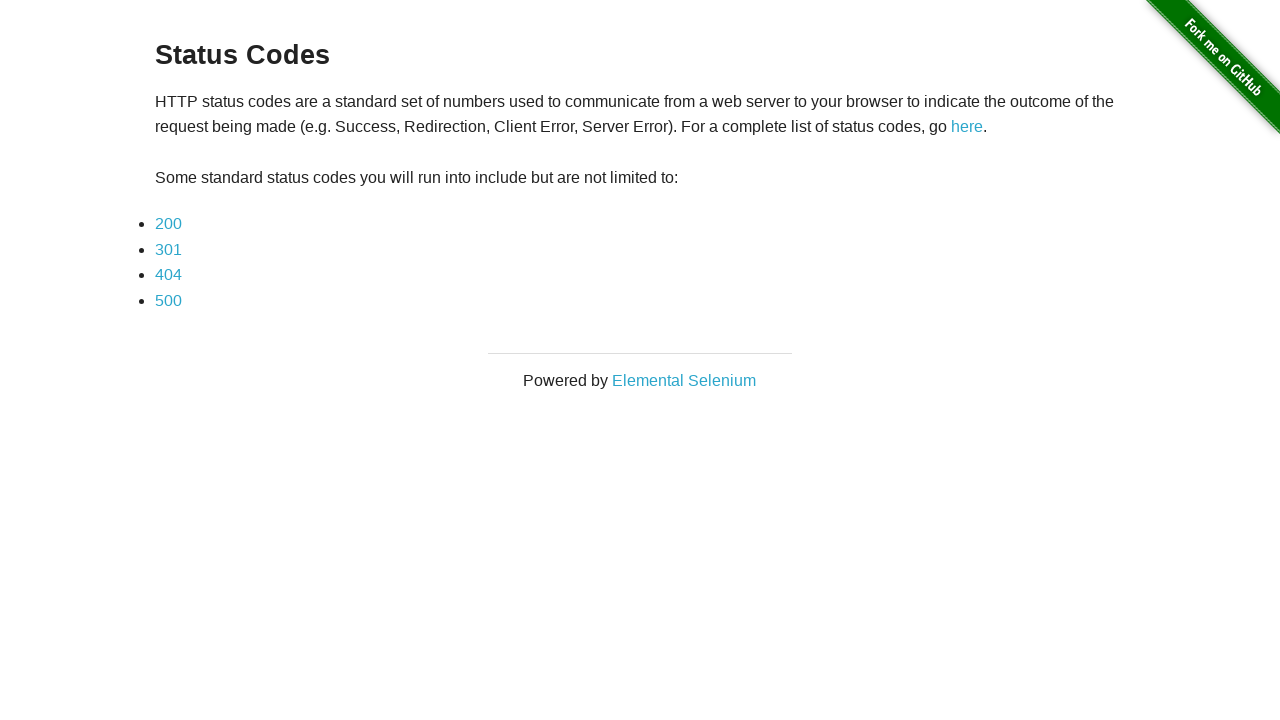

Clicked on status code 200 link at (168, 224) on a:text('200')
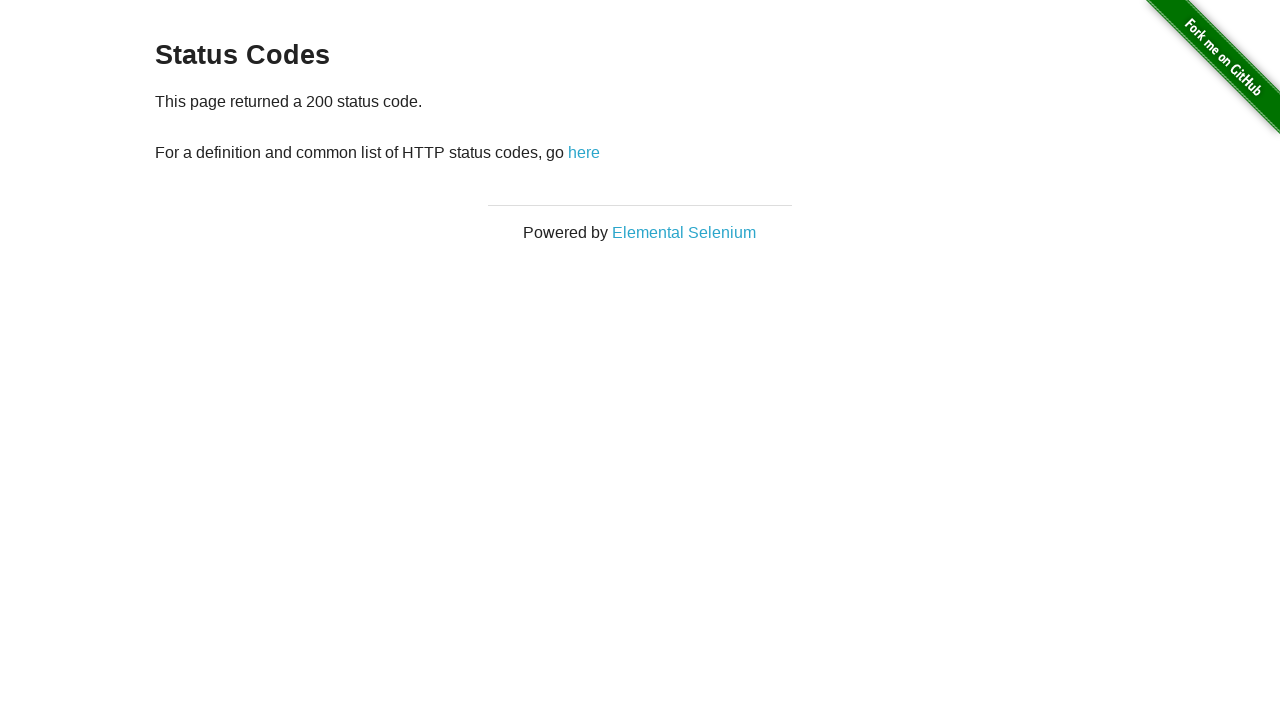

Status code 200 page loaded and example content visible
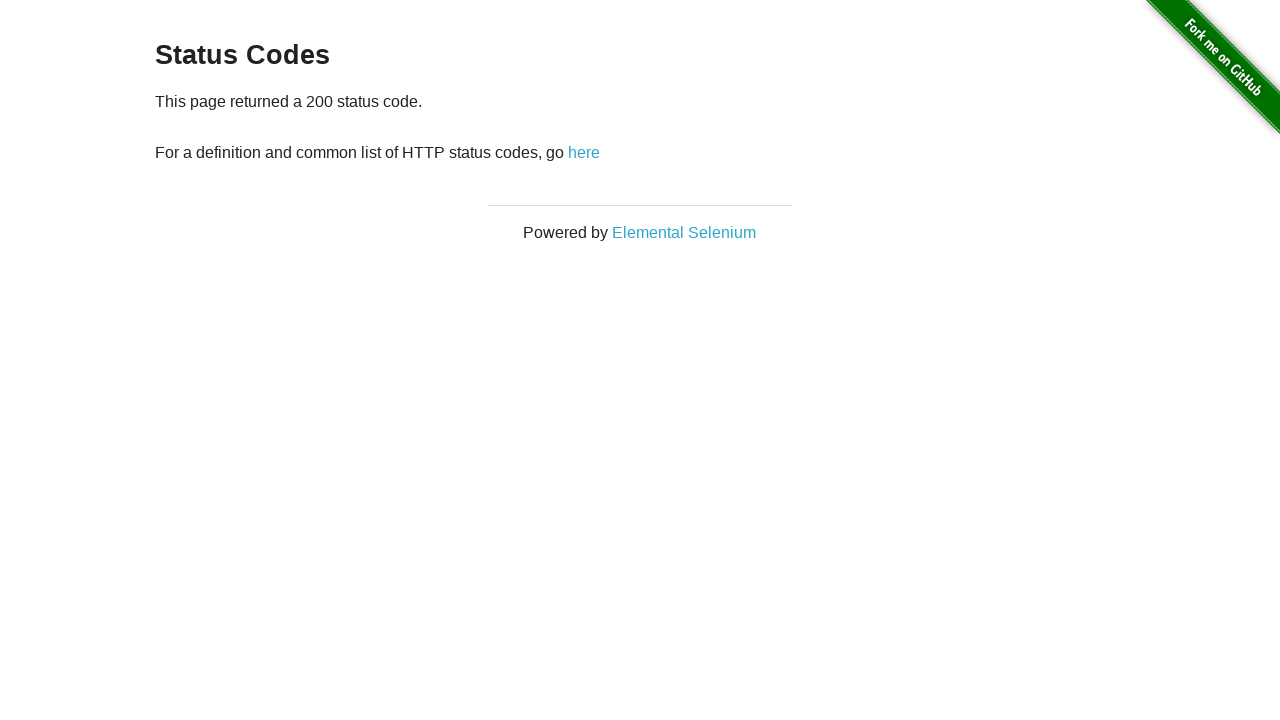

Verified URL ends with 'status_codes/200'
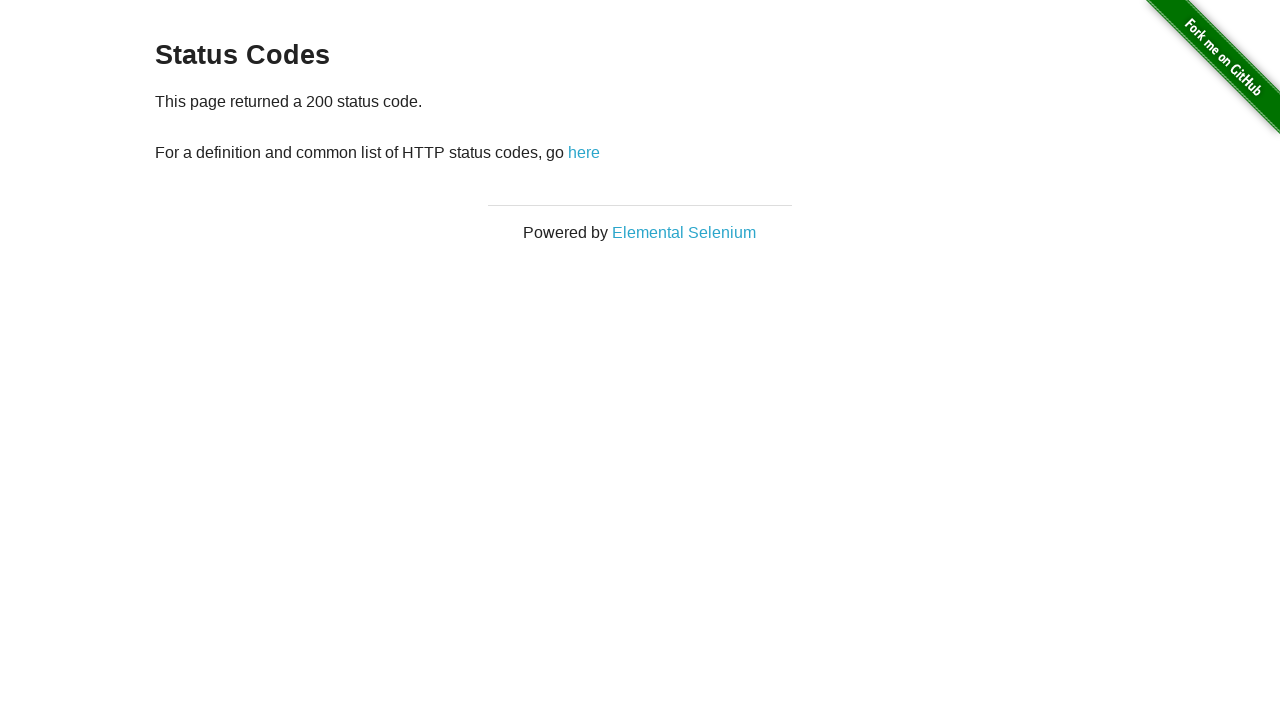

Navigated back to main status codes page
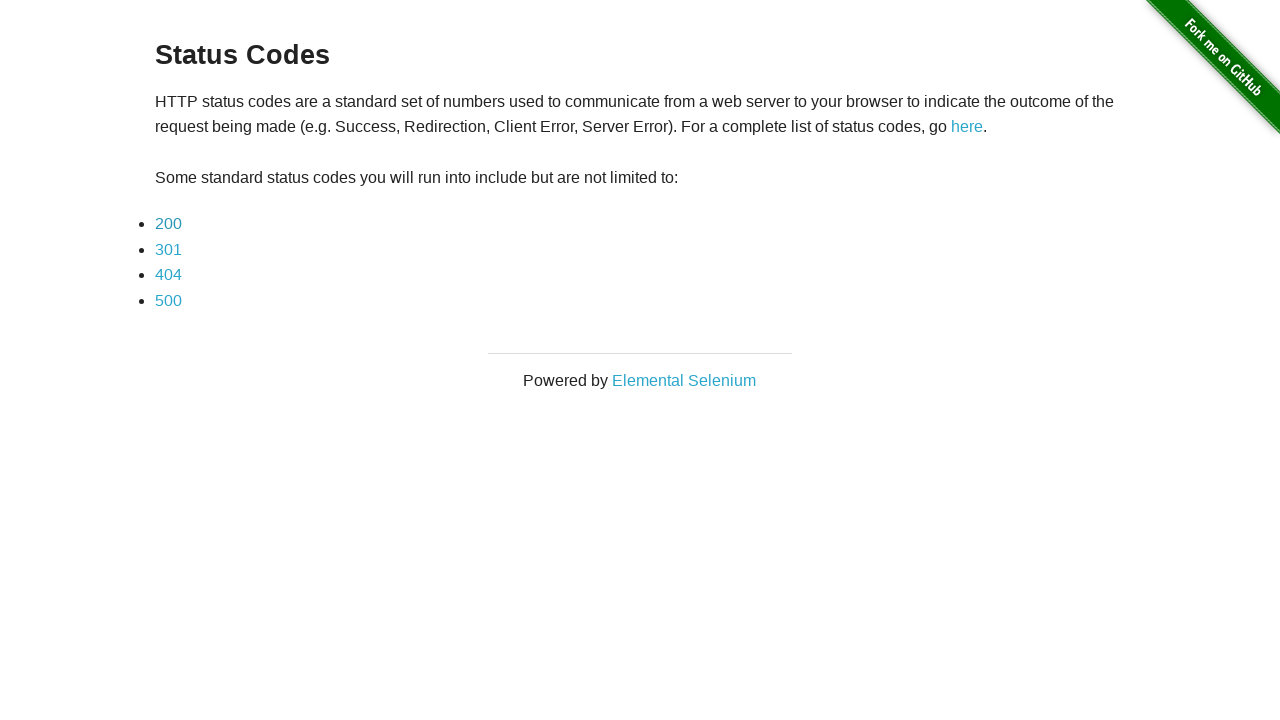

Clicked on status code 301 link at (168, 249) on a:text('301')
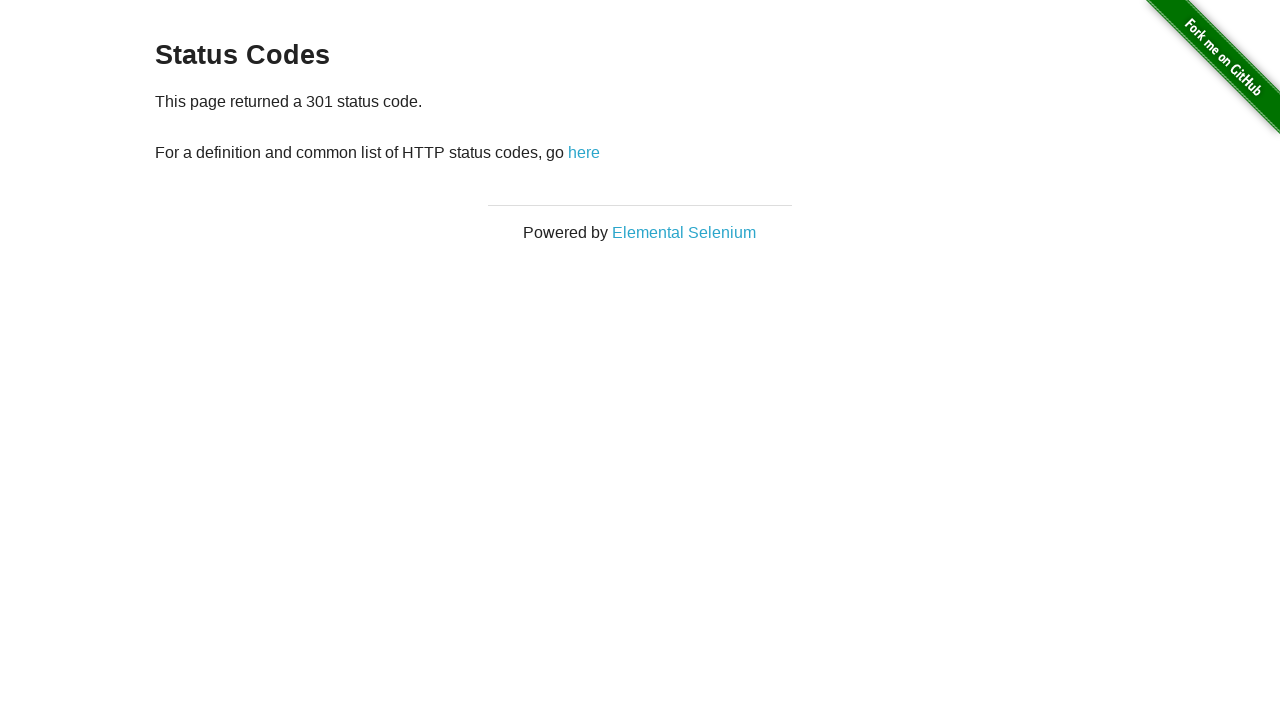

Status code 301 page loaded and example content visible
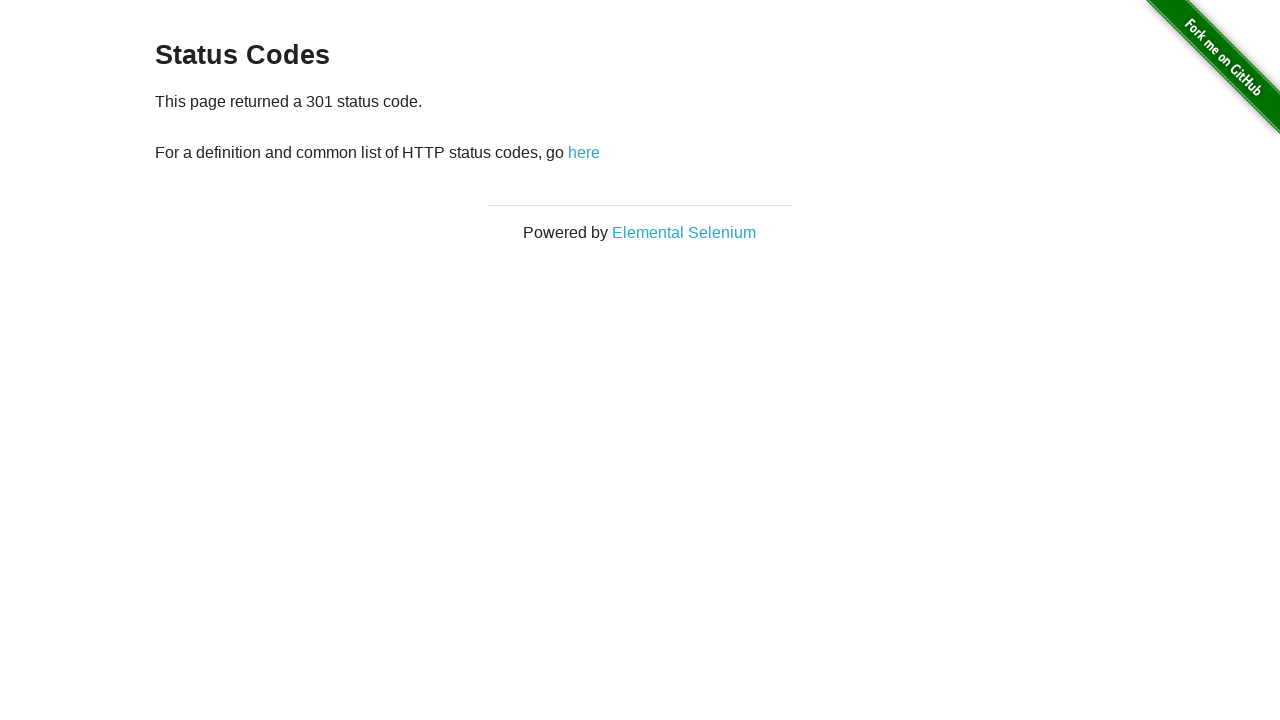

Verified URL ends with 'status_codes/301'
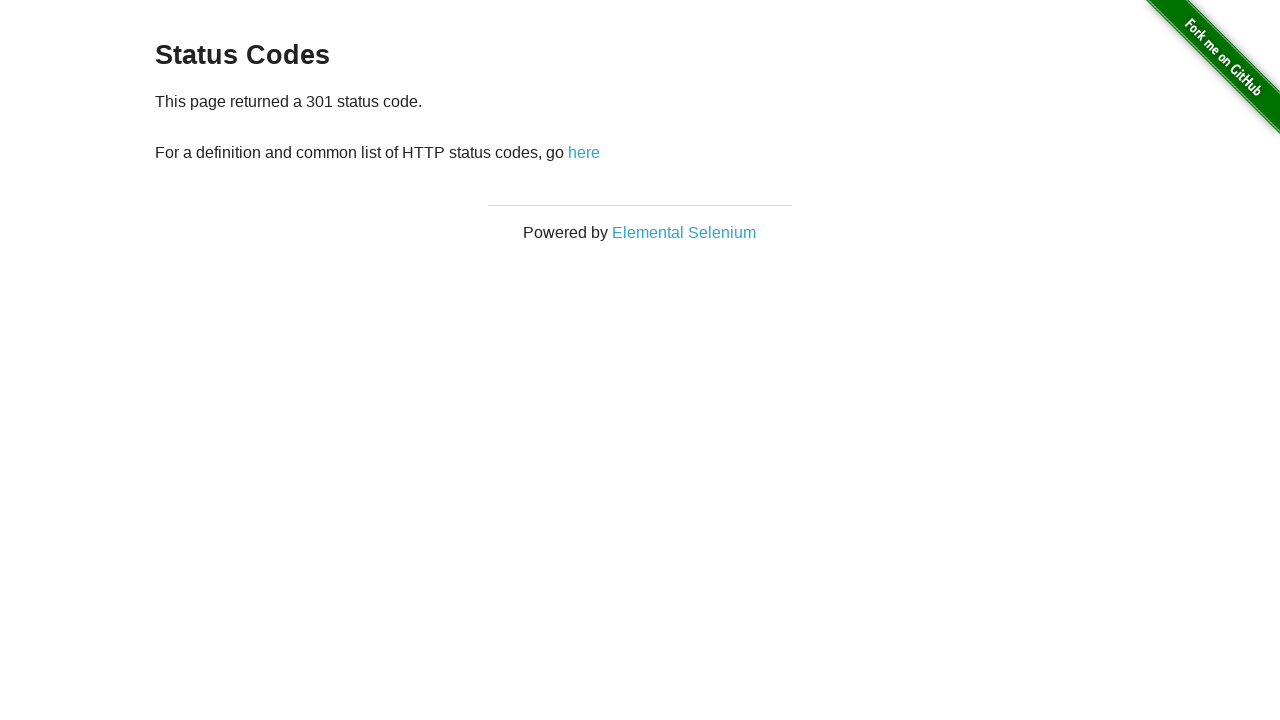

Navigated back to main status codes page
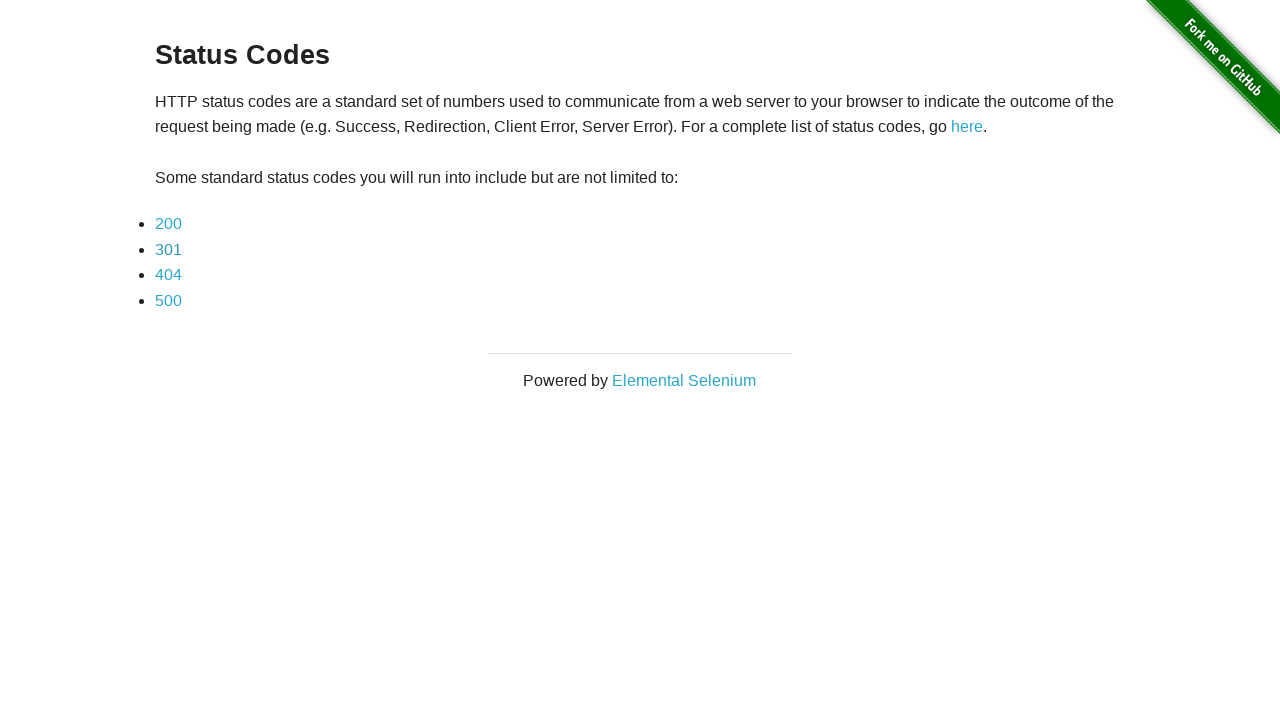

Clicked on status code 404 link at (168, 275) on a:text('404')
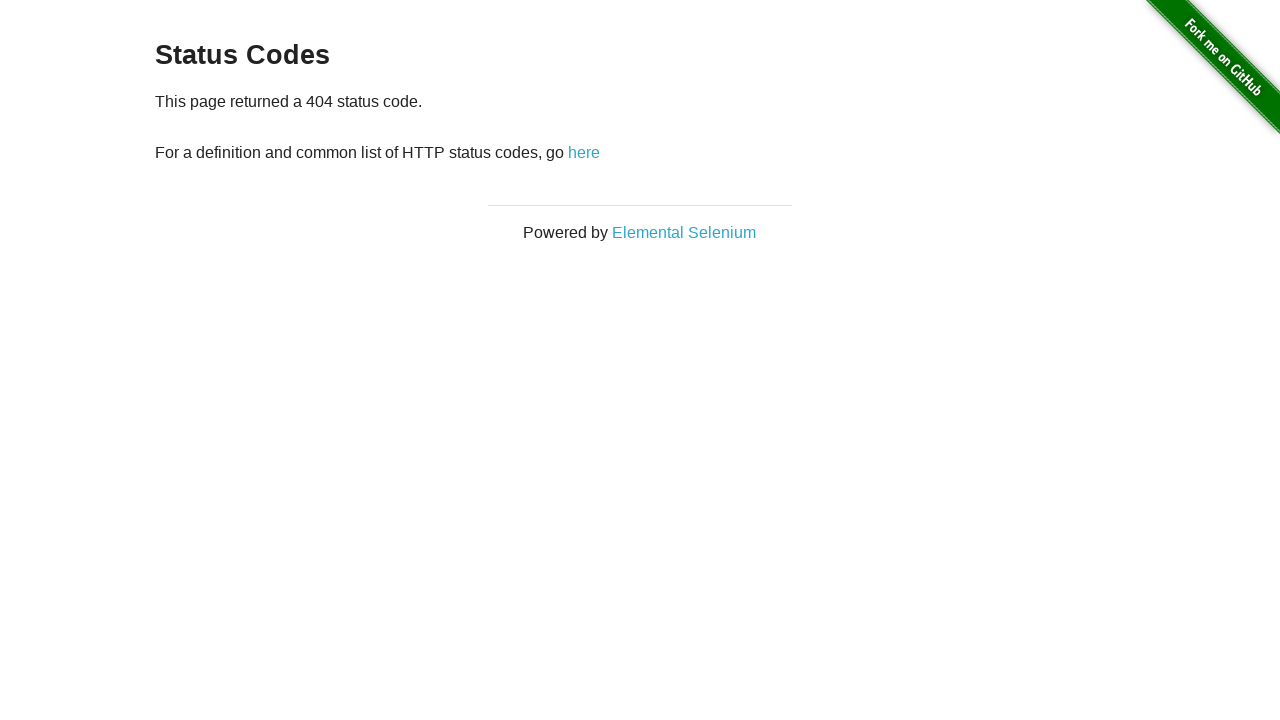

Status code 404 page loaded and example content visible
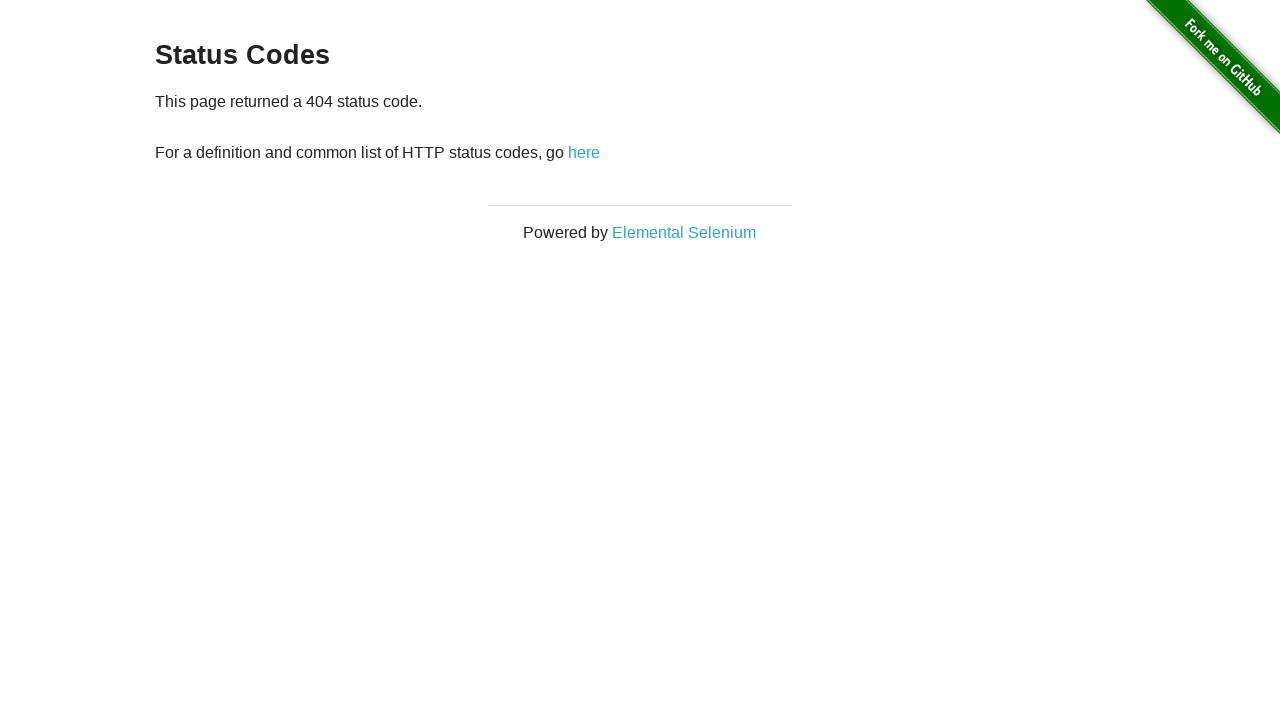

Verified URL ends with 'status_codes/404'
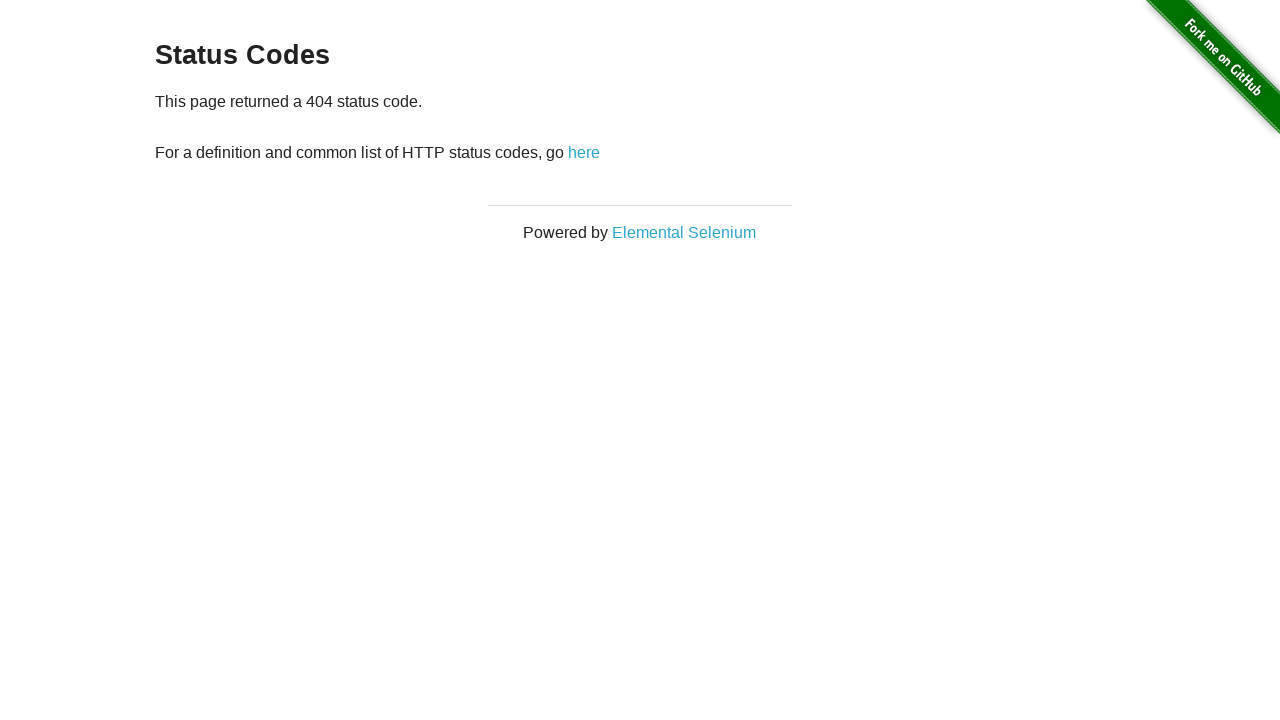

Navigated back to main status codes page
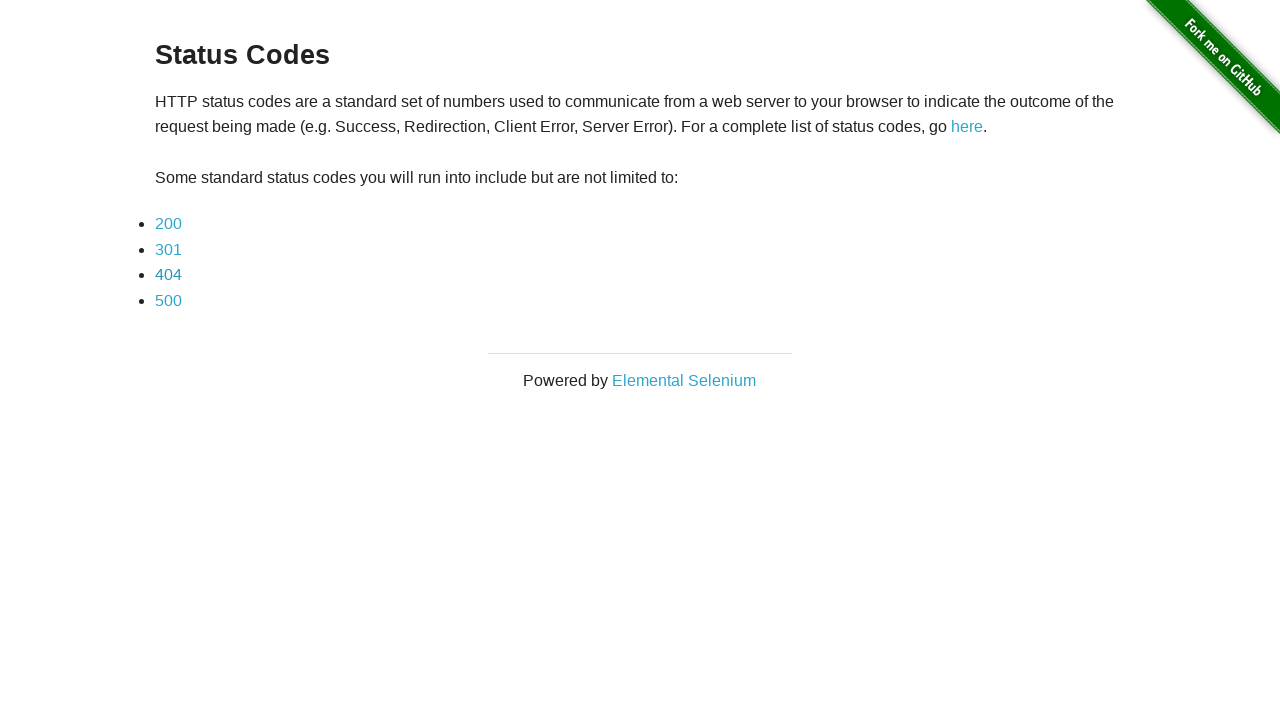

Clicked on status code 500 link at (168, 300) on a:text('500')
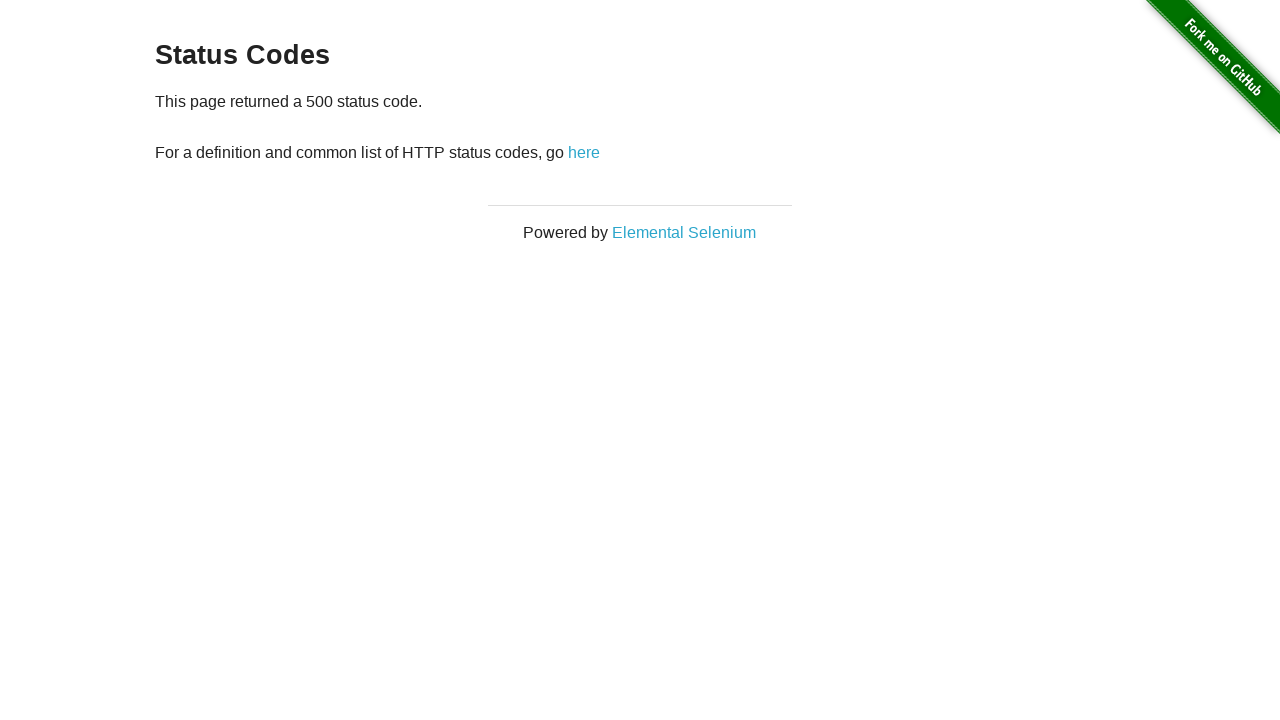

Status code 500 page loaded and example content visible
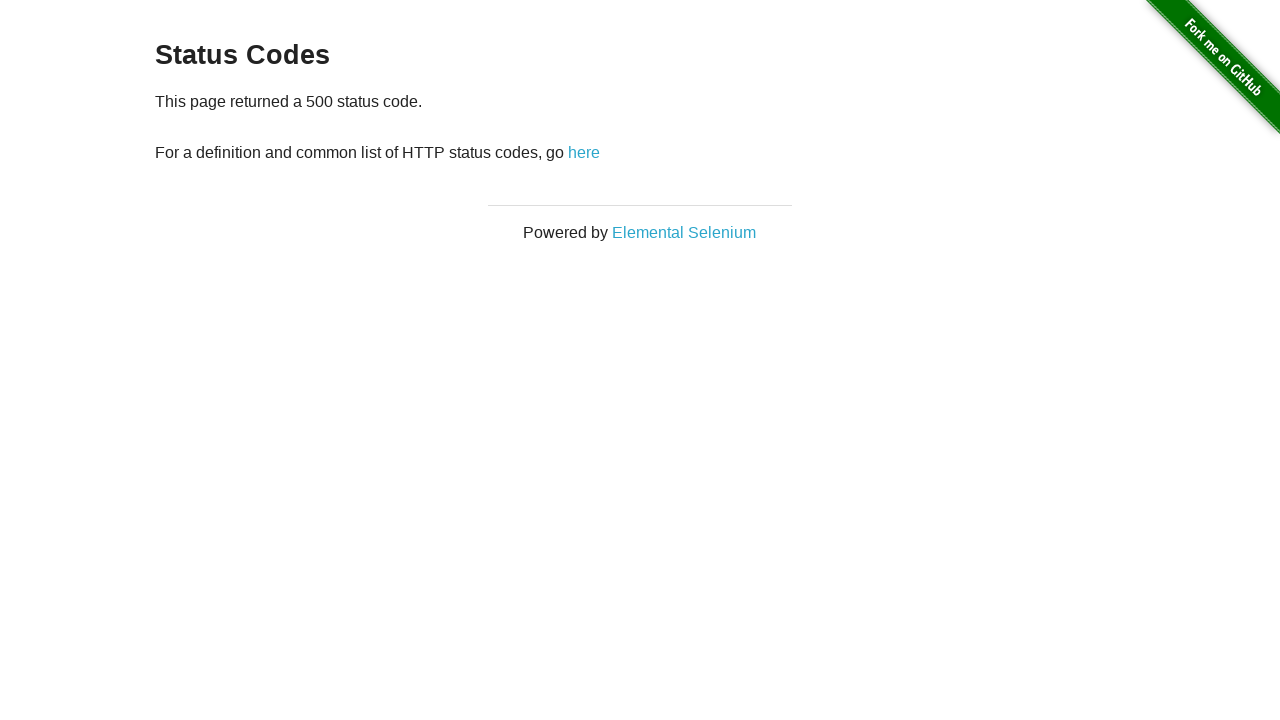

Verified URL ends with 'status_codes/500'
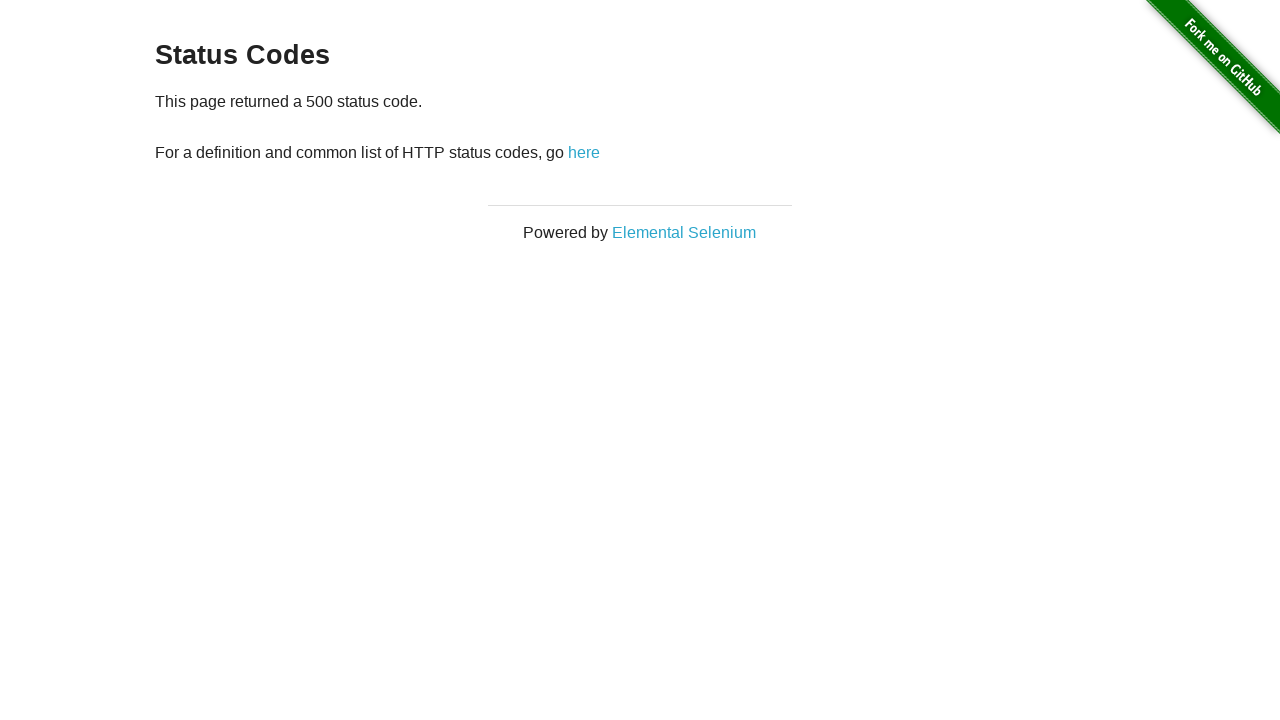

Navigated back to main status codes page
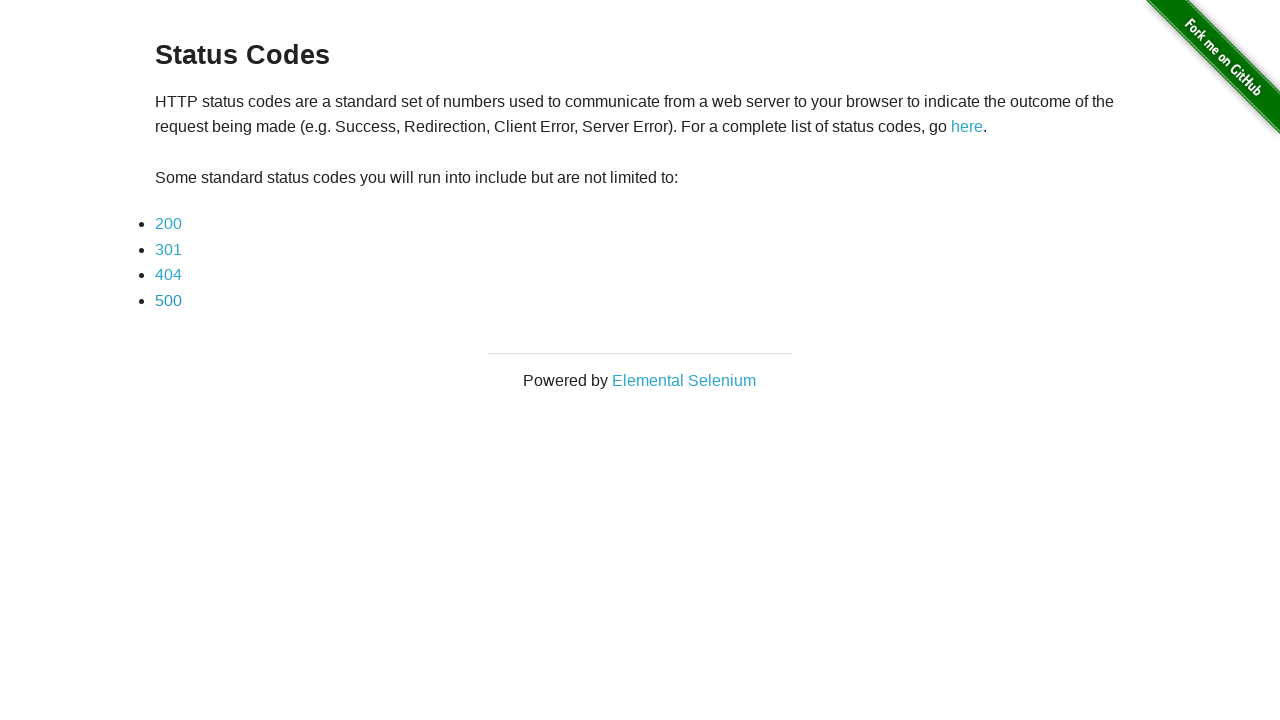

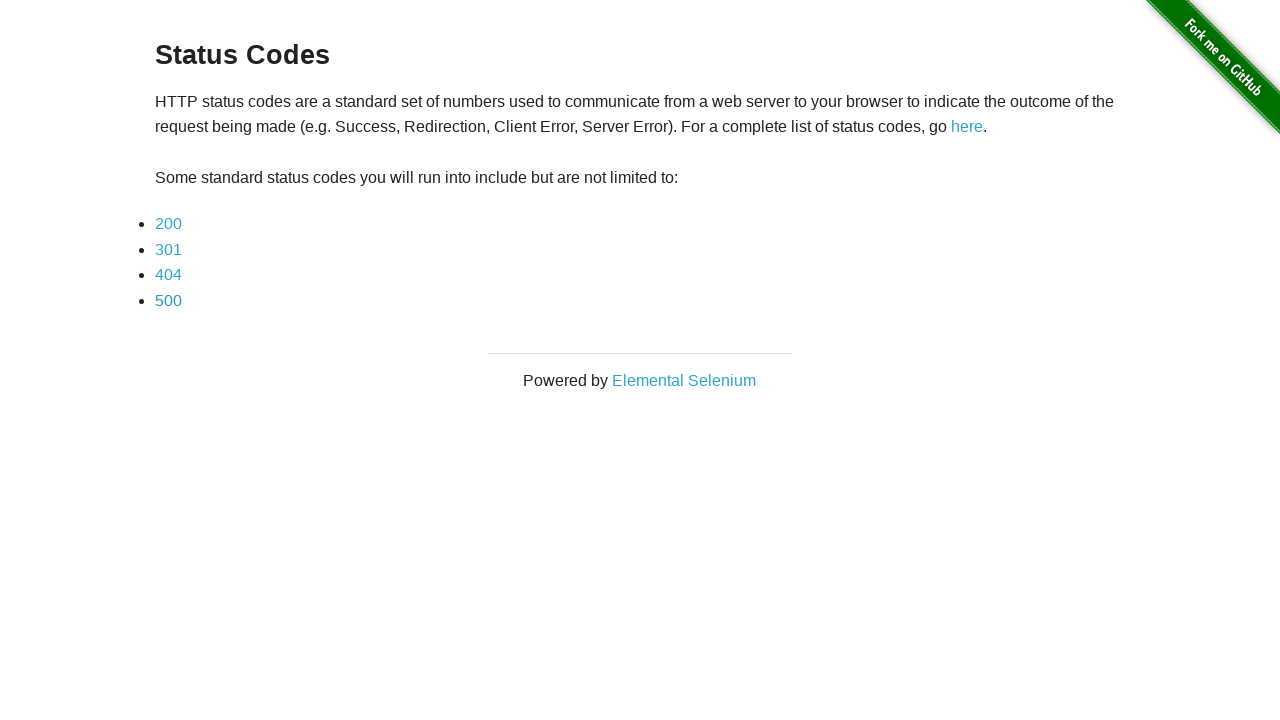